Clicks the Submit button on the registration form

Starting URL: https://demo.automationtesting.in/Register.html

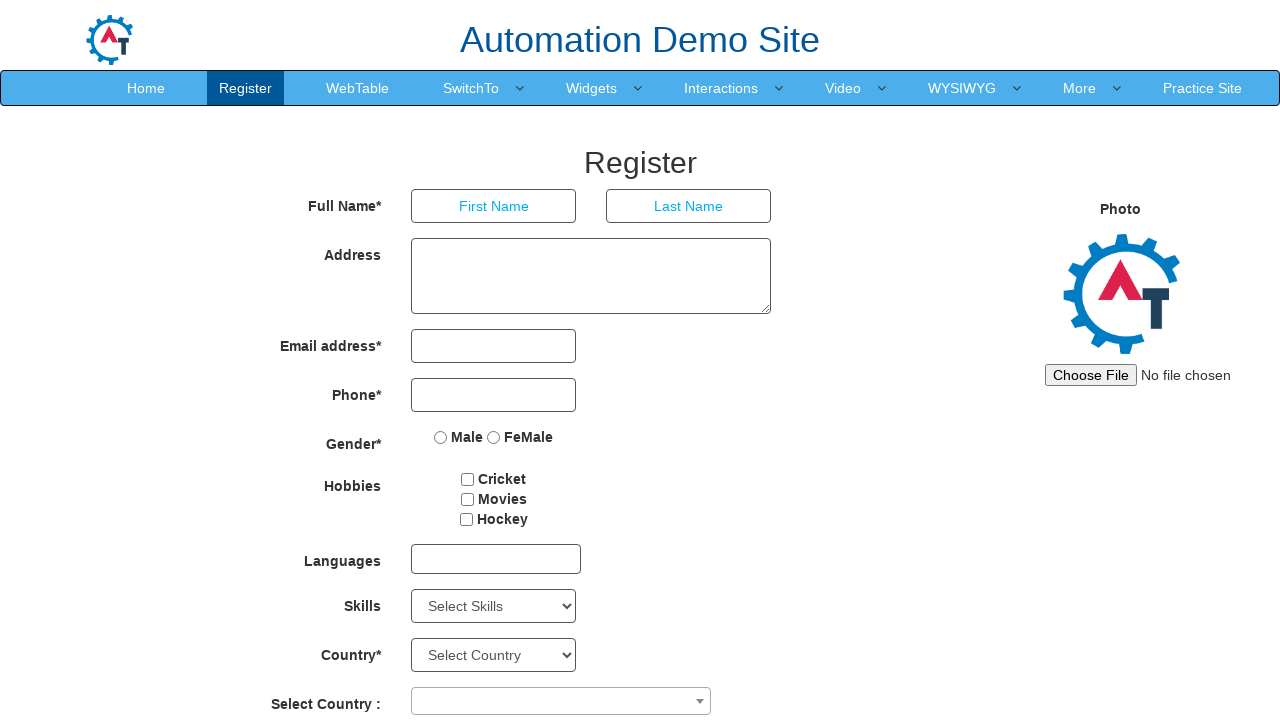

Clicked the Submit button on the registration form at (572, 623) on button:has-text('Submit')
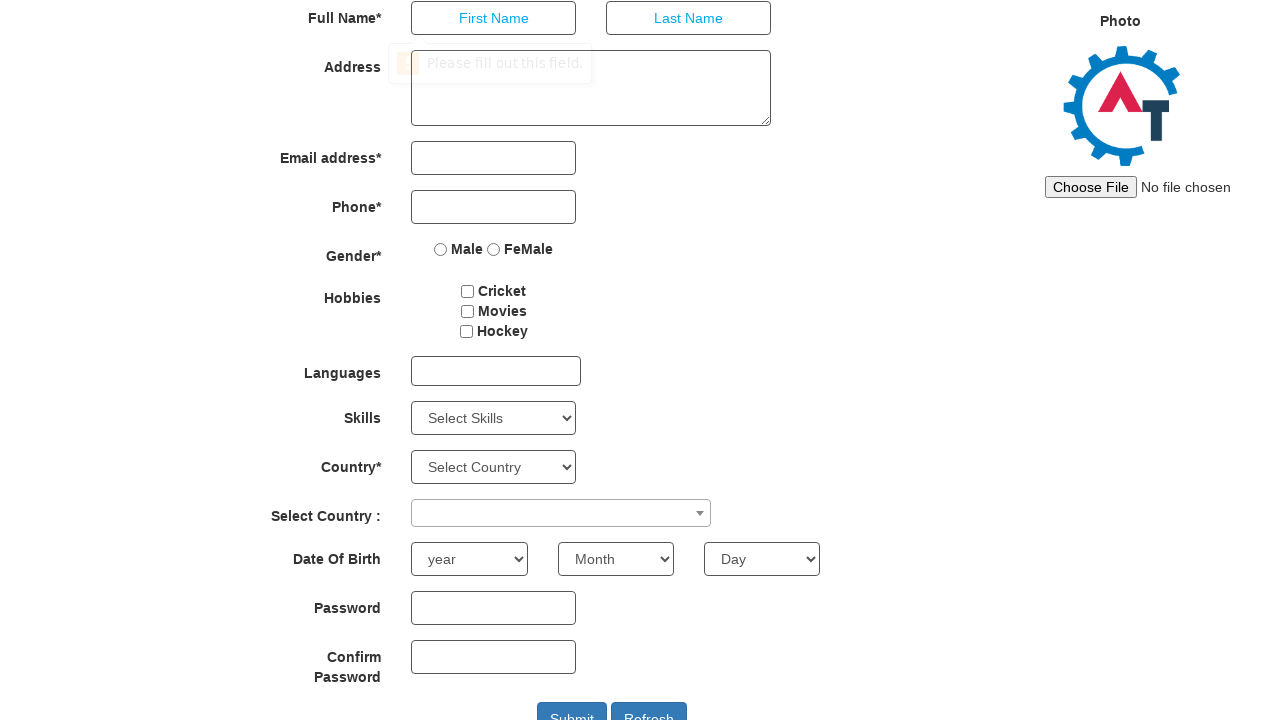

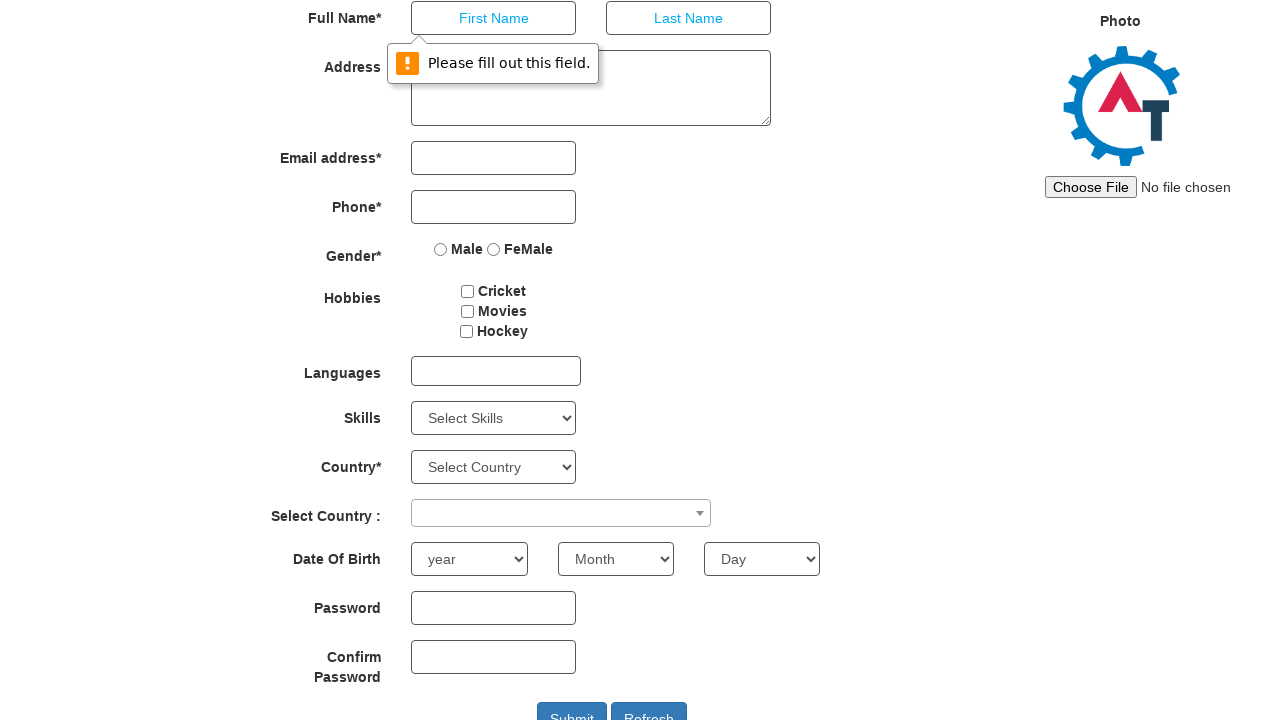